Tests navigation to the Getting Started page via the footer link.

Starting URL: https://playwright.dev/

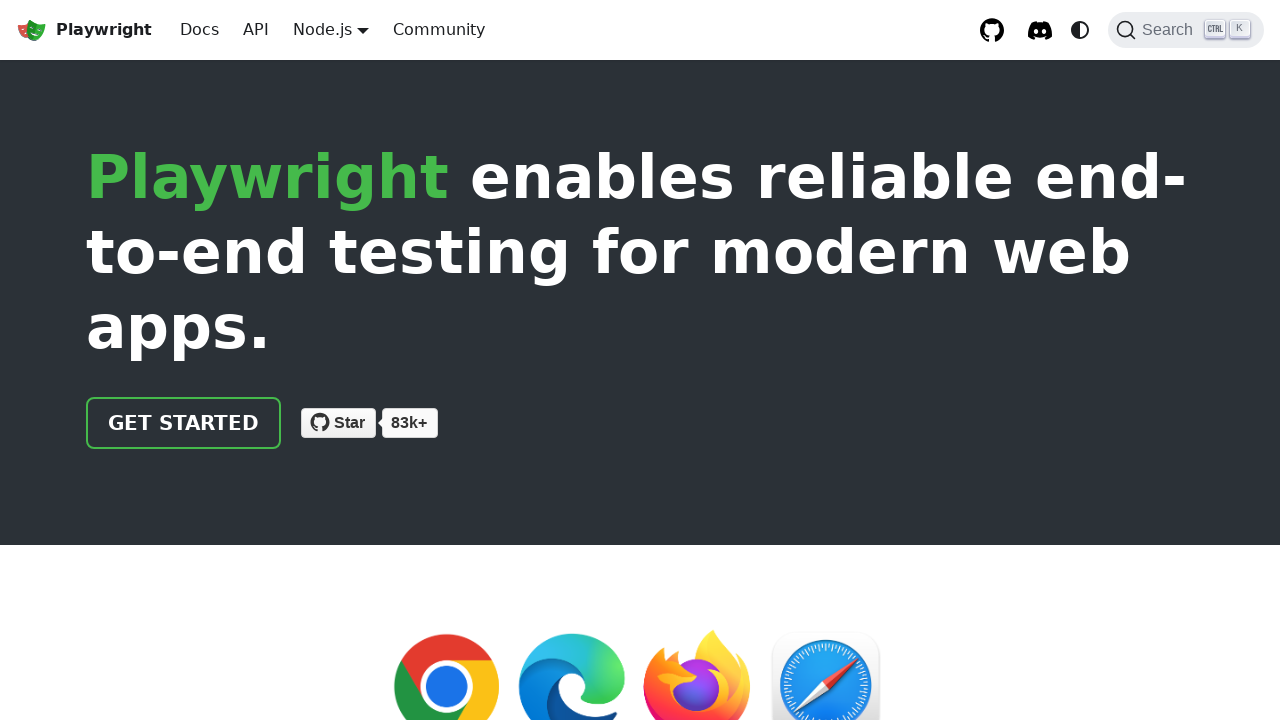

Clicked 'Getting started' footer link at (146, 533) on xpath=//a[@class="footer__link-item" and text()="Getting started"]
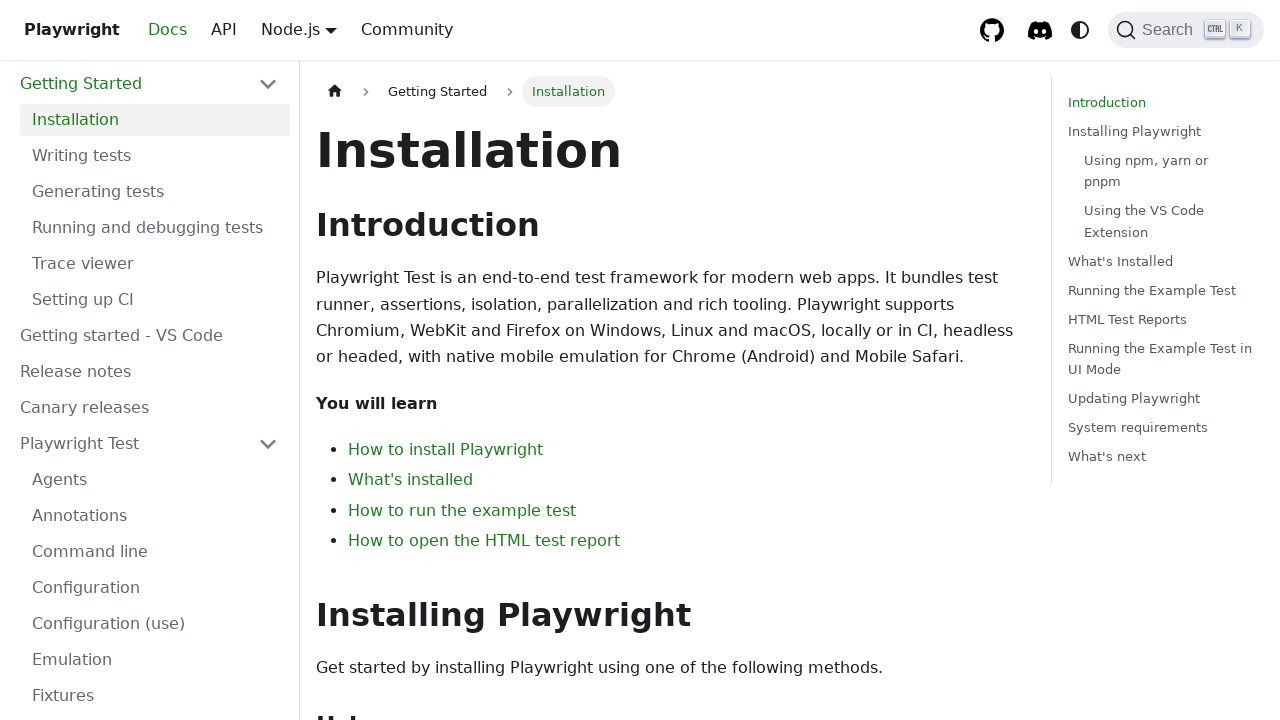

Getting Started page loaded - header element visible
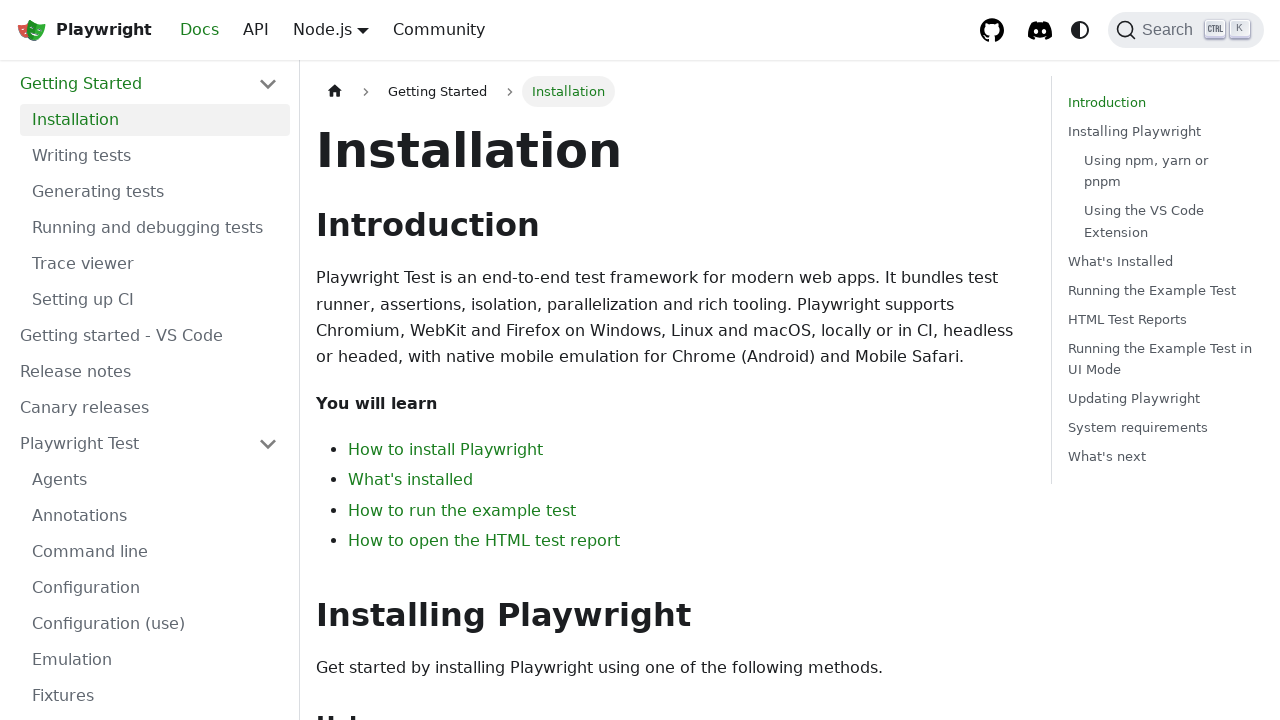

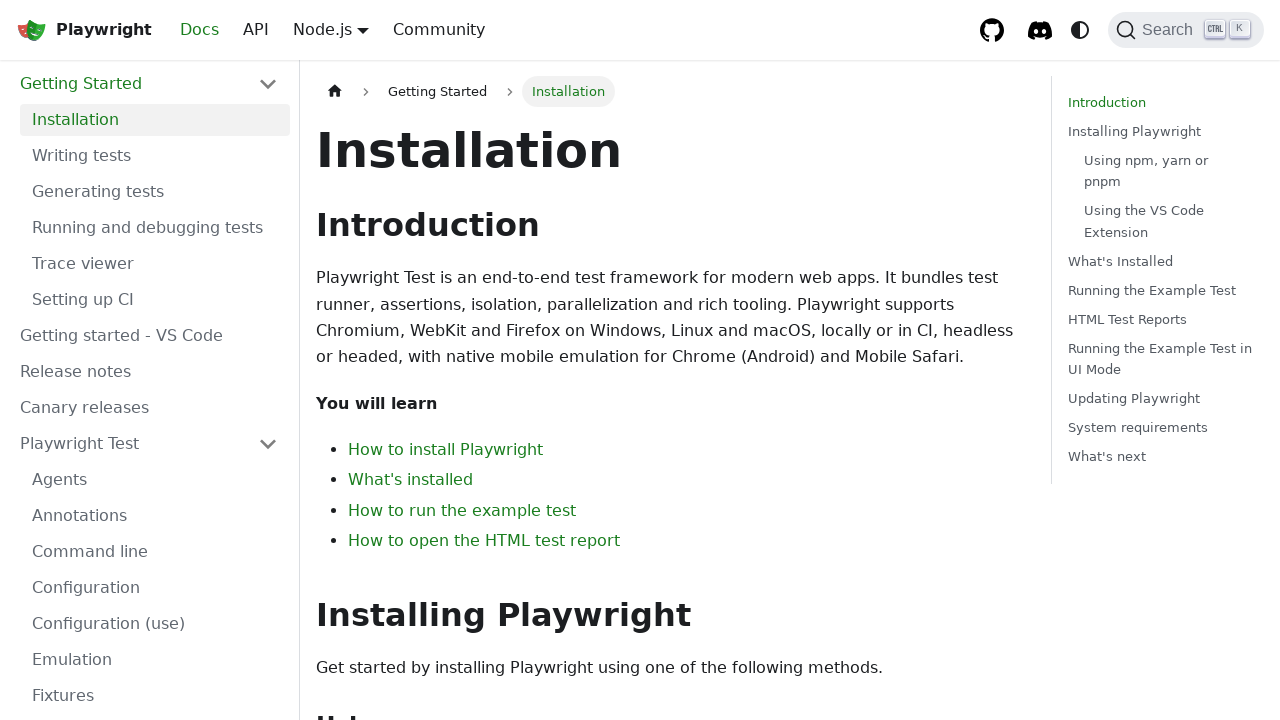